Verifies that the login page header displays "Log in to ZeroBank" text correctly by checking the h3 element content.

Starting URL: http://zero.webappsecurity.com/login.html

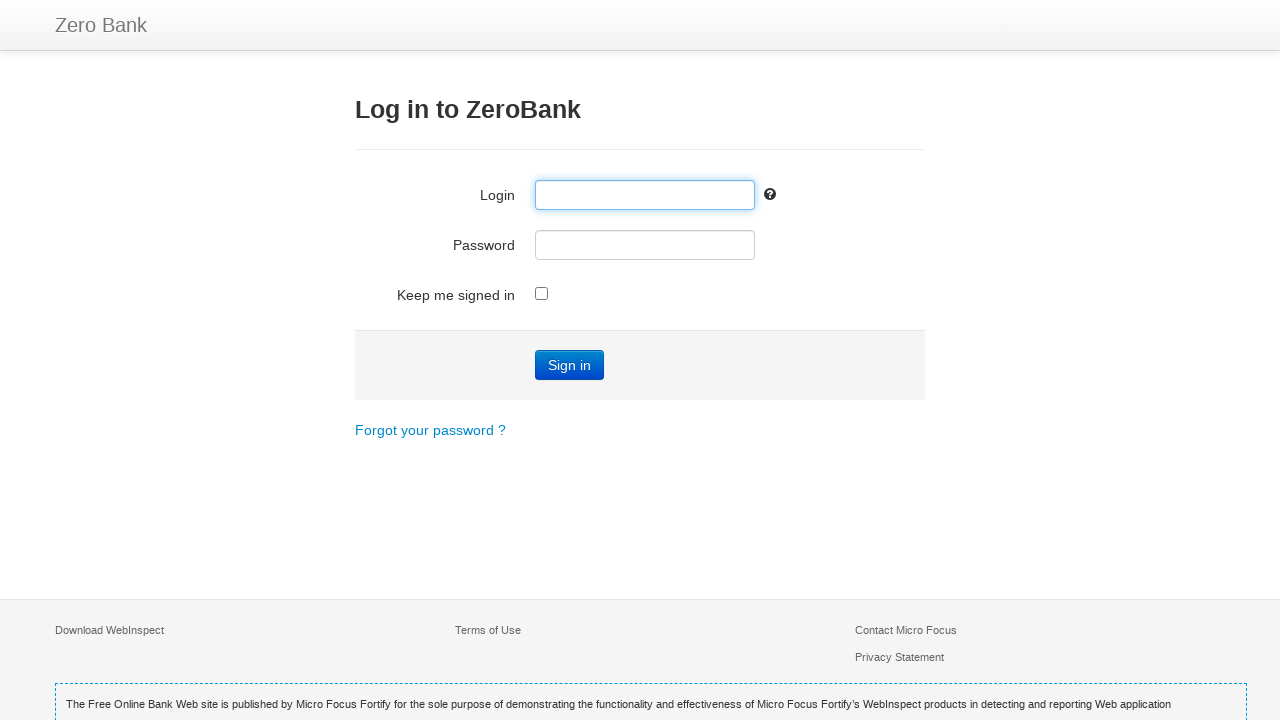

Navigated to ZeroBank login page
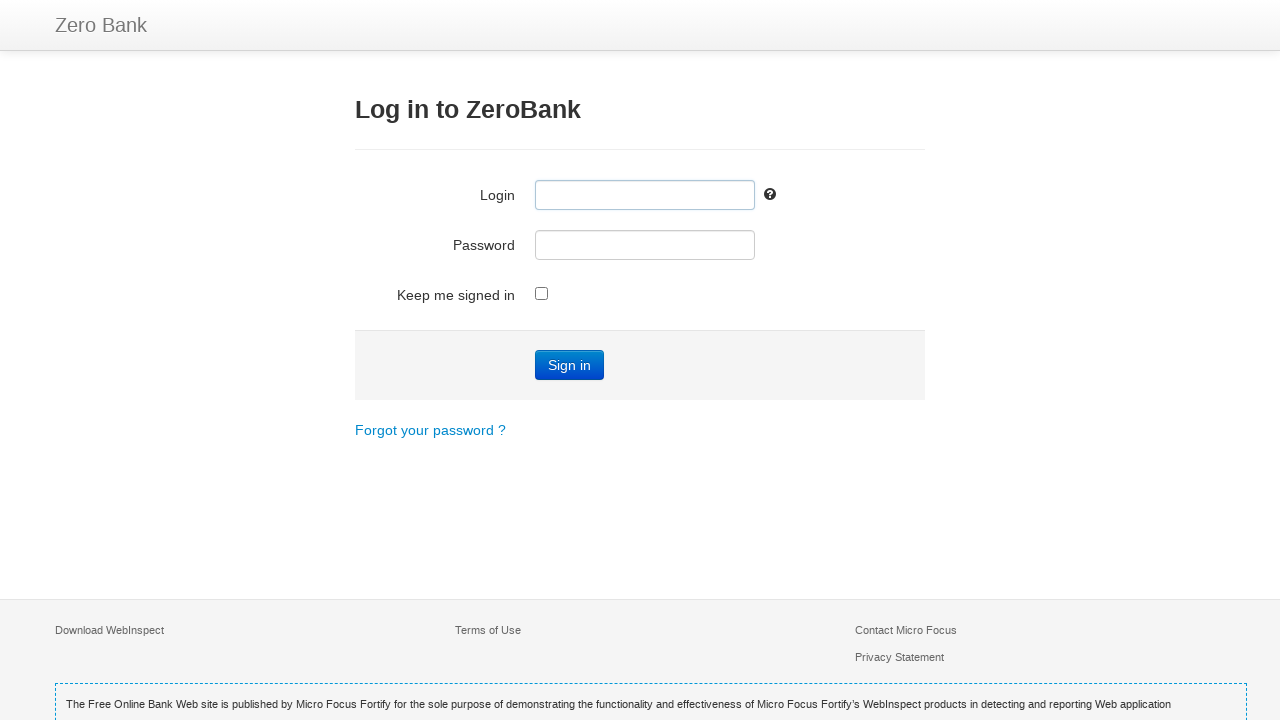

H3 header element loaded and ready
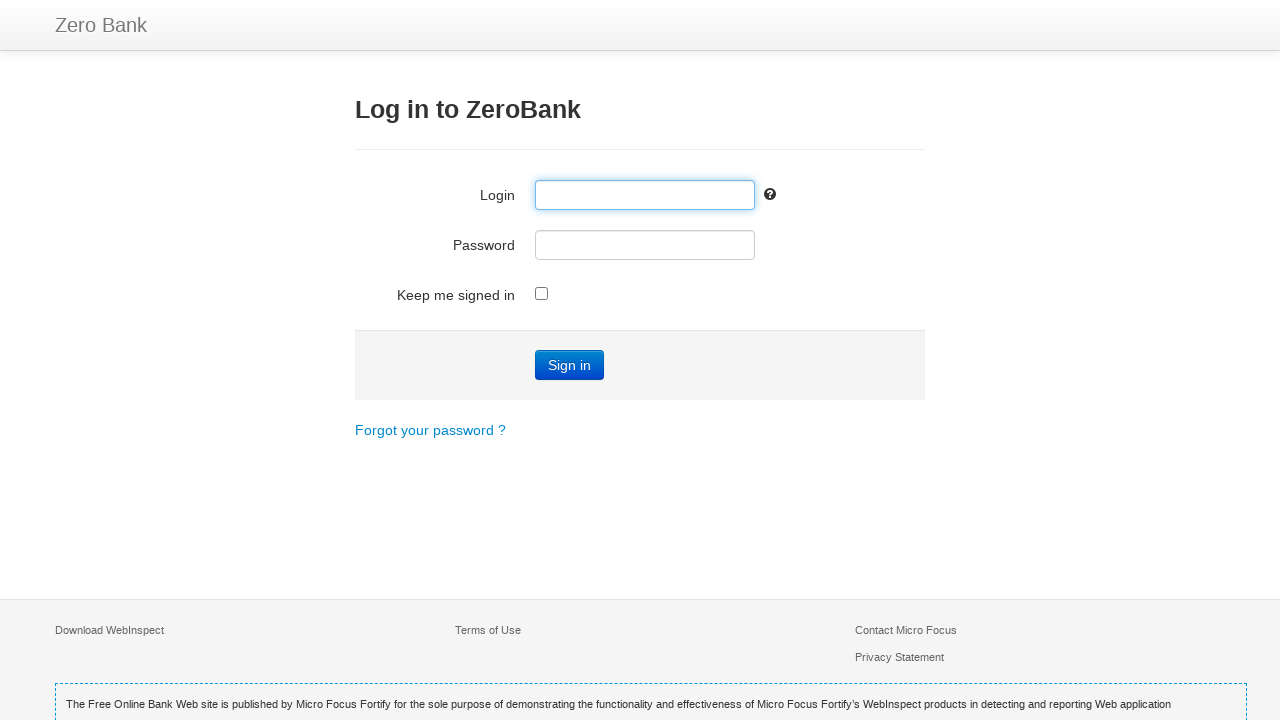

Retrieved header text content: 'Log in to ZeroBank'
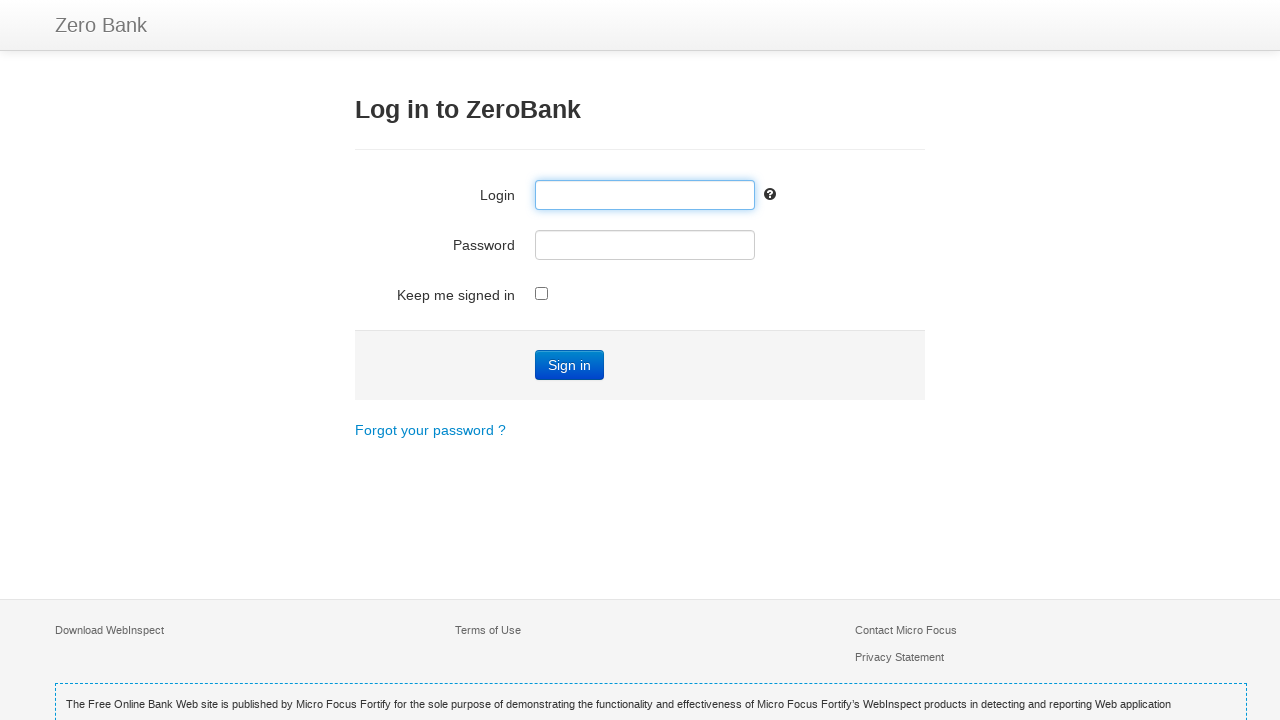

Verified header text matches expected value 'Log in to ZeroBank'
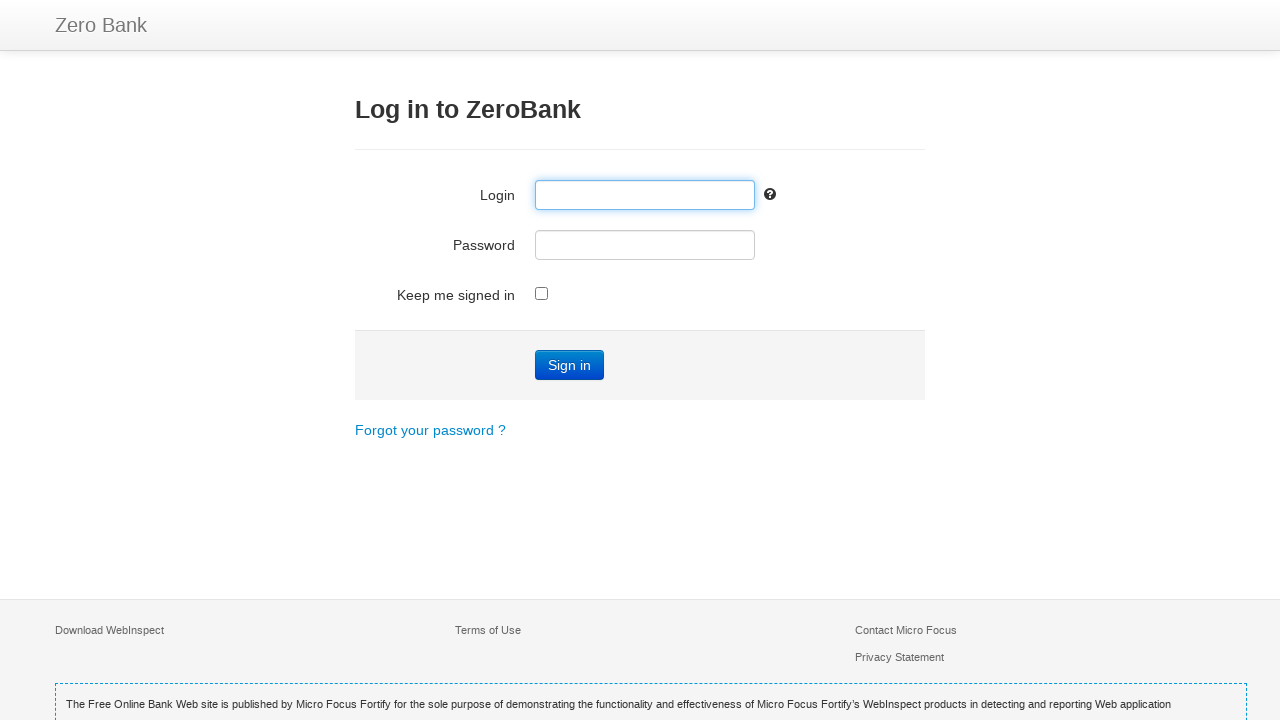

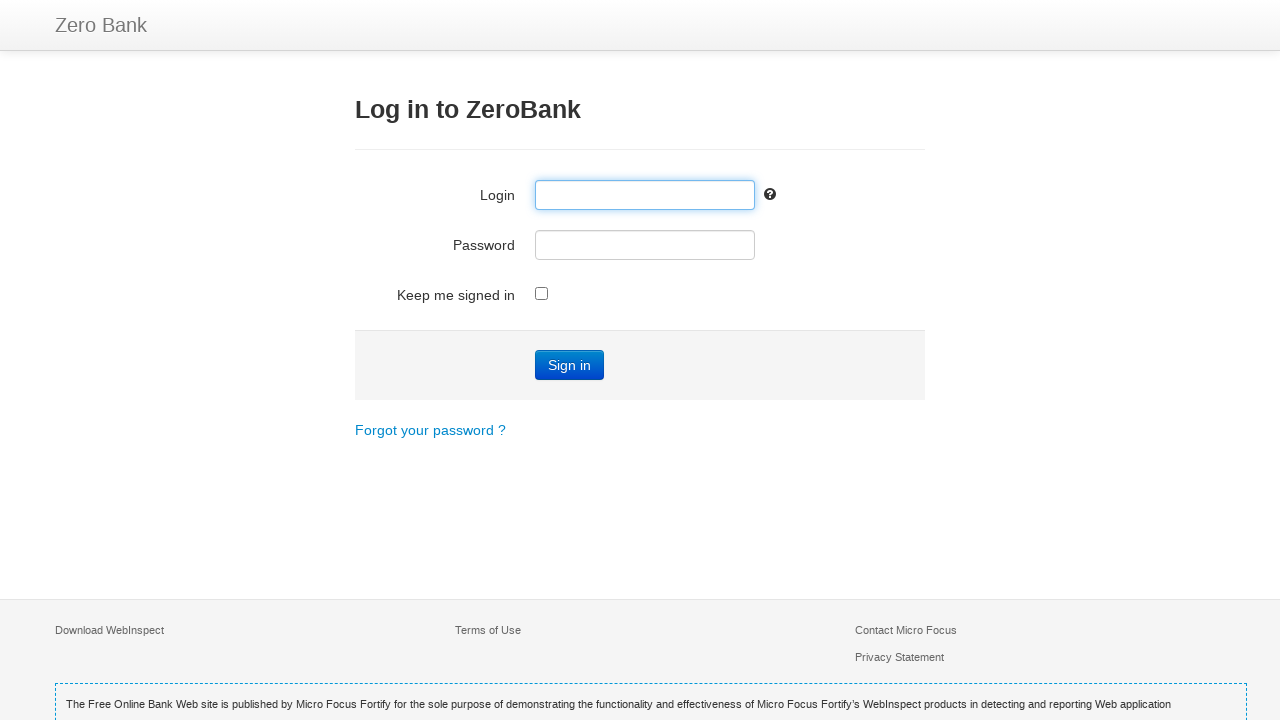